Tests dynamic dropdown selection by clicking on an origin station dropdown, selecting Bangalore (BLR), then selecting Chennai (MAA) as the destination station.

Starting URL: https://rahulshettyacademy.com/dropdownsPractise/

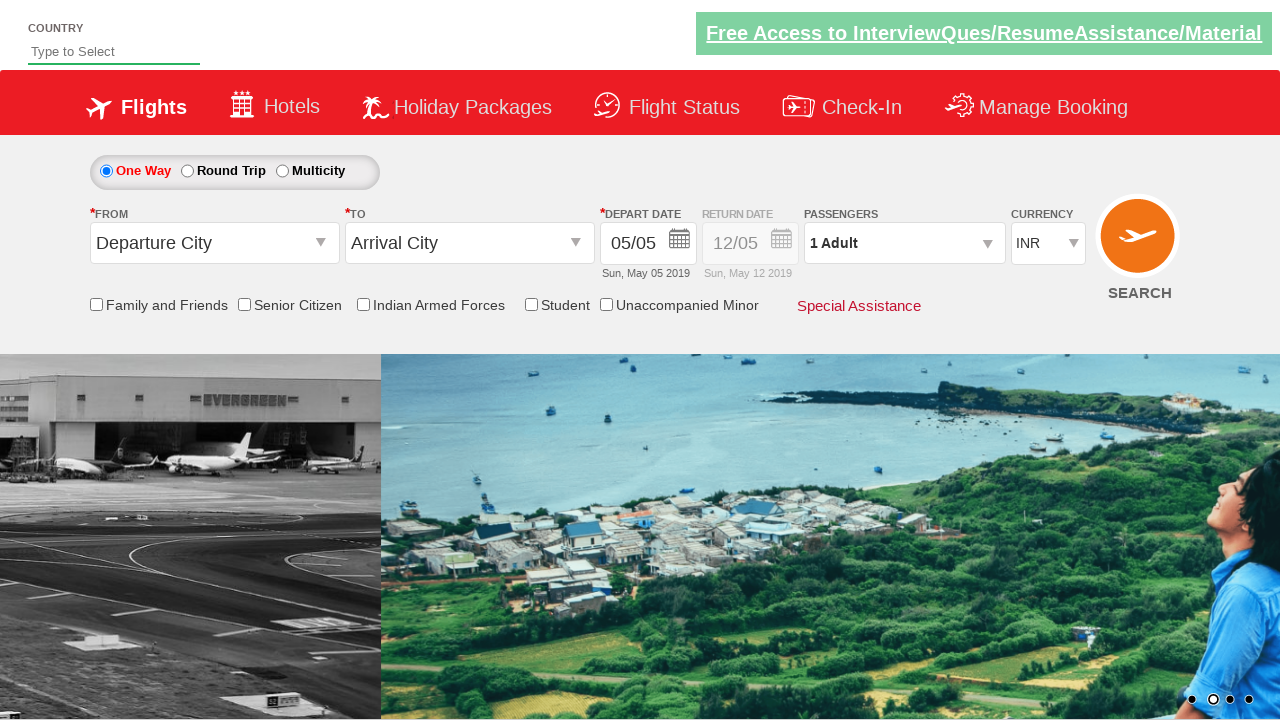

Clicked on the origin station dropdown at (214, 243) on #ctl00_mainContent_ddl_originStation1_CTXT
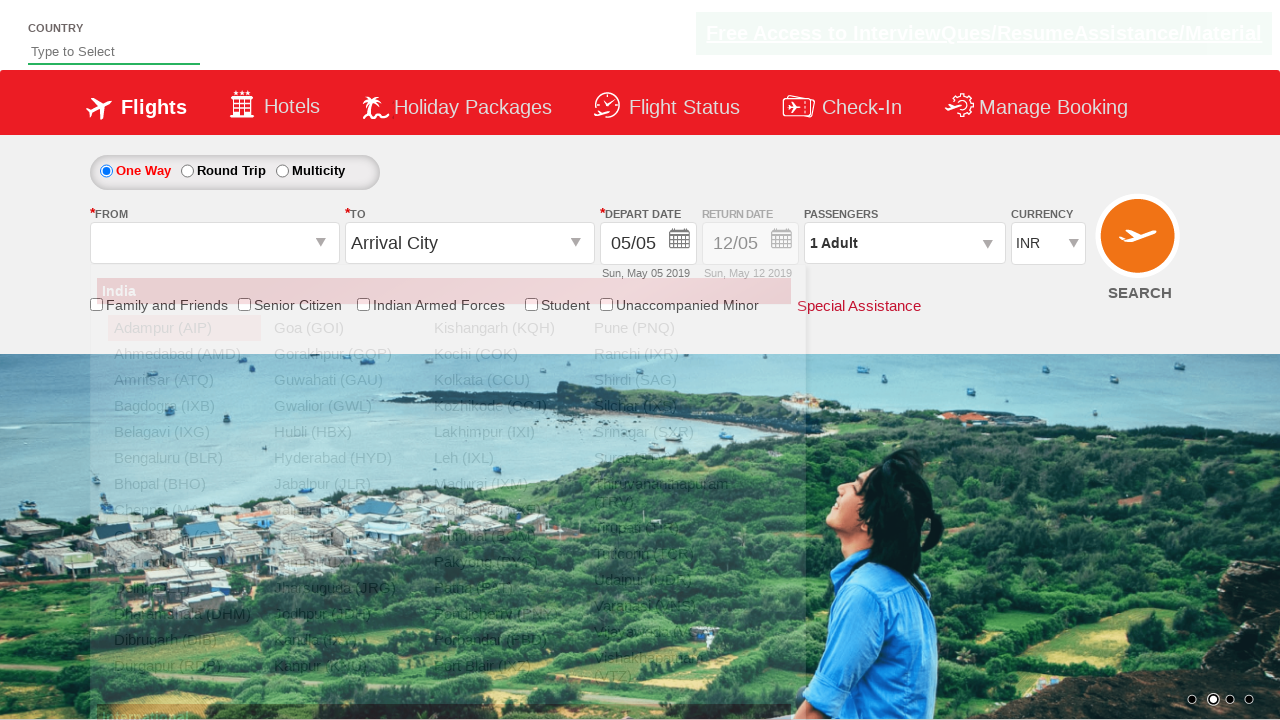

Selected Bangalore (BLR) as origin station at (184, 458) on xpath=//a[@value='BLR']
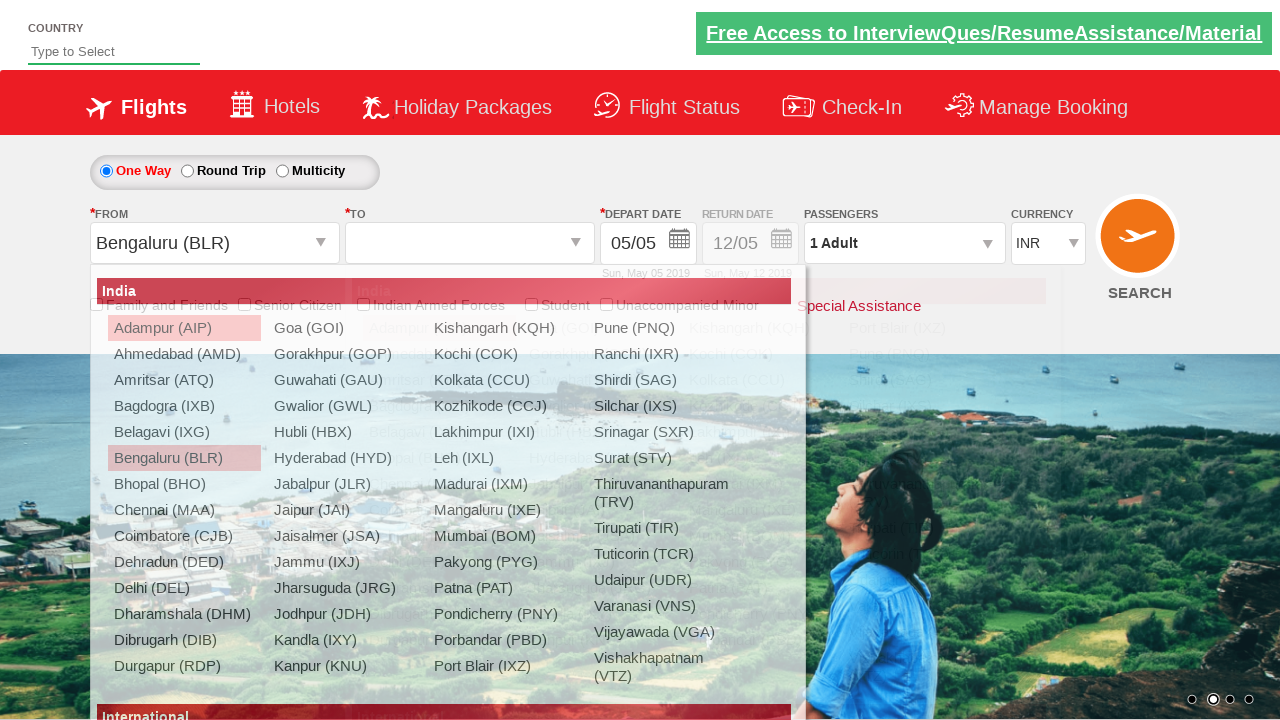

Waited for destination dropdown to be ready
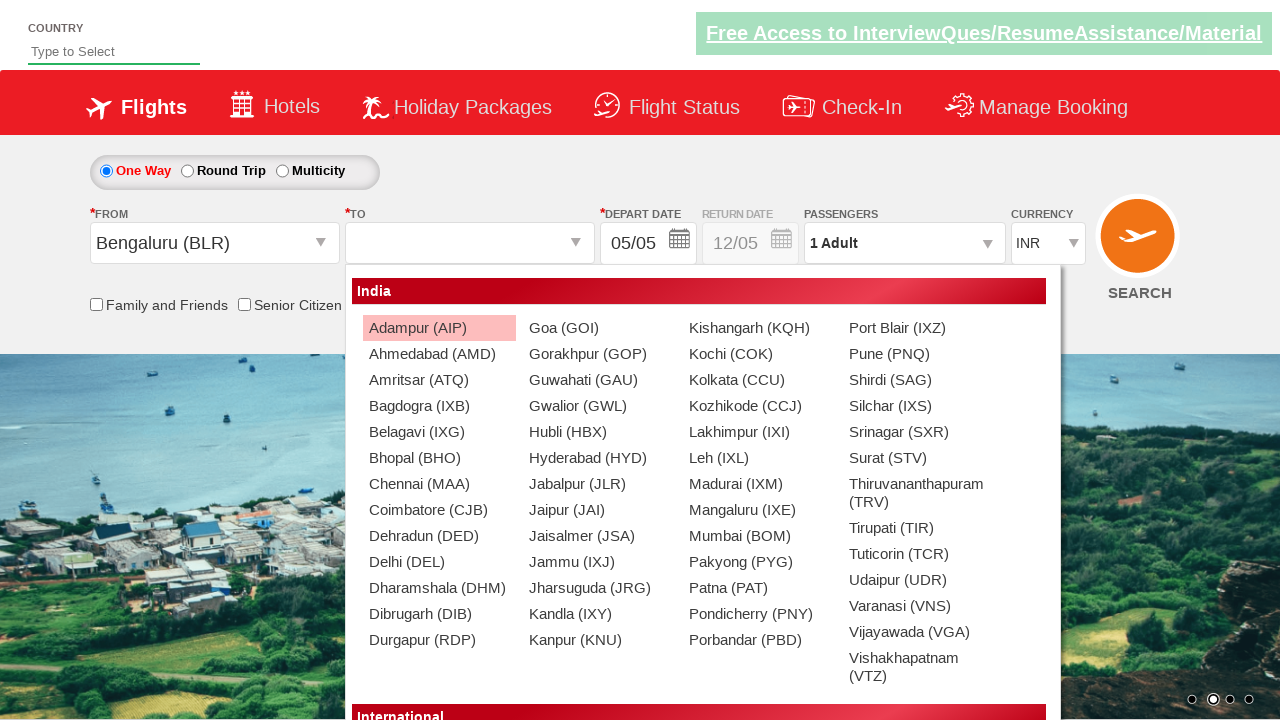

Selected Chennai (MAA) as destination station at (439, 484) on xpath=//div[@id='ctl00_mainContent_ddl_destinationStation1_CTNR']//a[@value='MAA
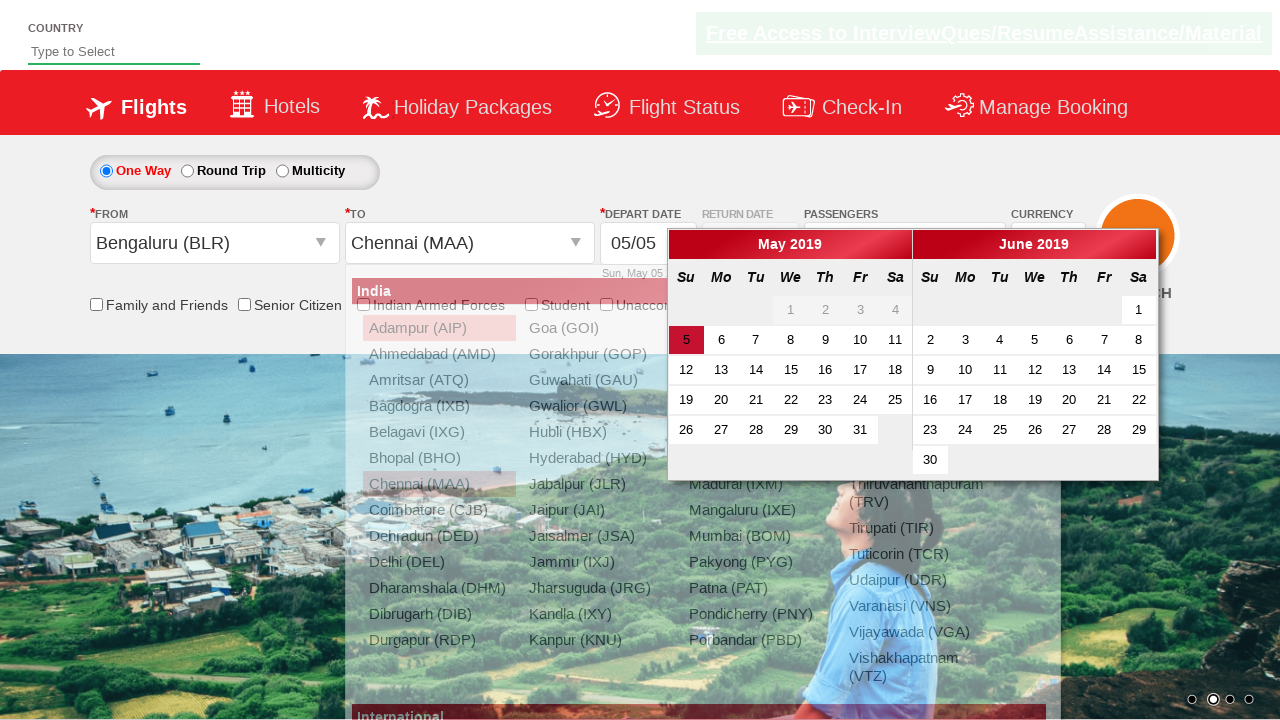

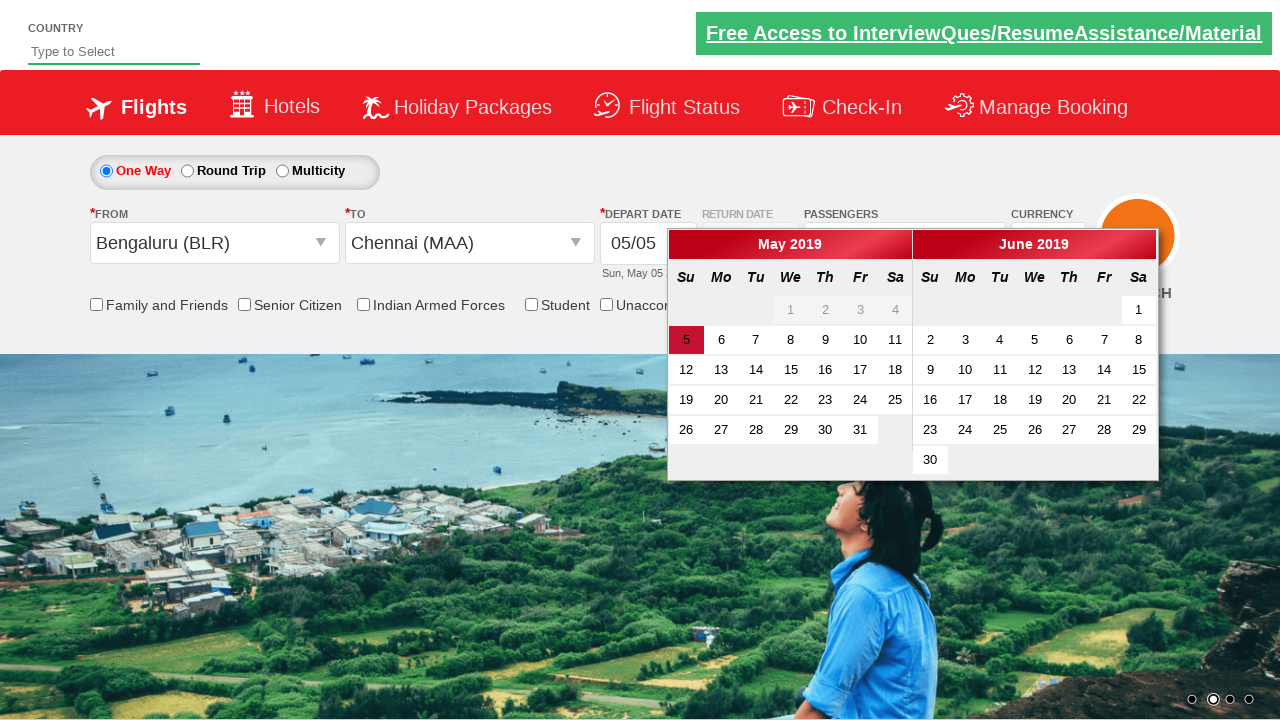